Tests keyboard input functionality by navigating to the Key Presses page, entering text with special keys (including backspace), and verifying the result

Starting URL: https://the-internet.herokuapp.com/

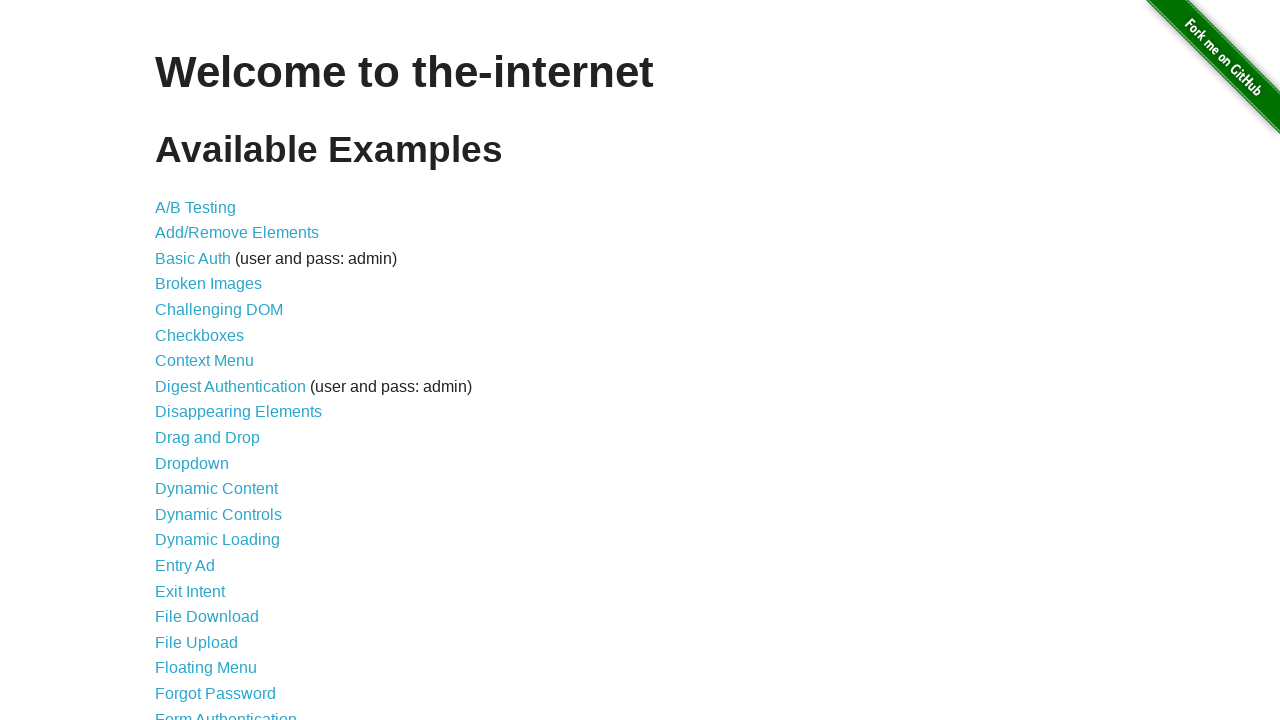

Clicked on the Key Presses link to navigate to the Key Presses page at (200, 360) on text=Key Presses
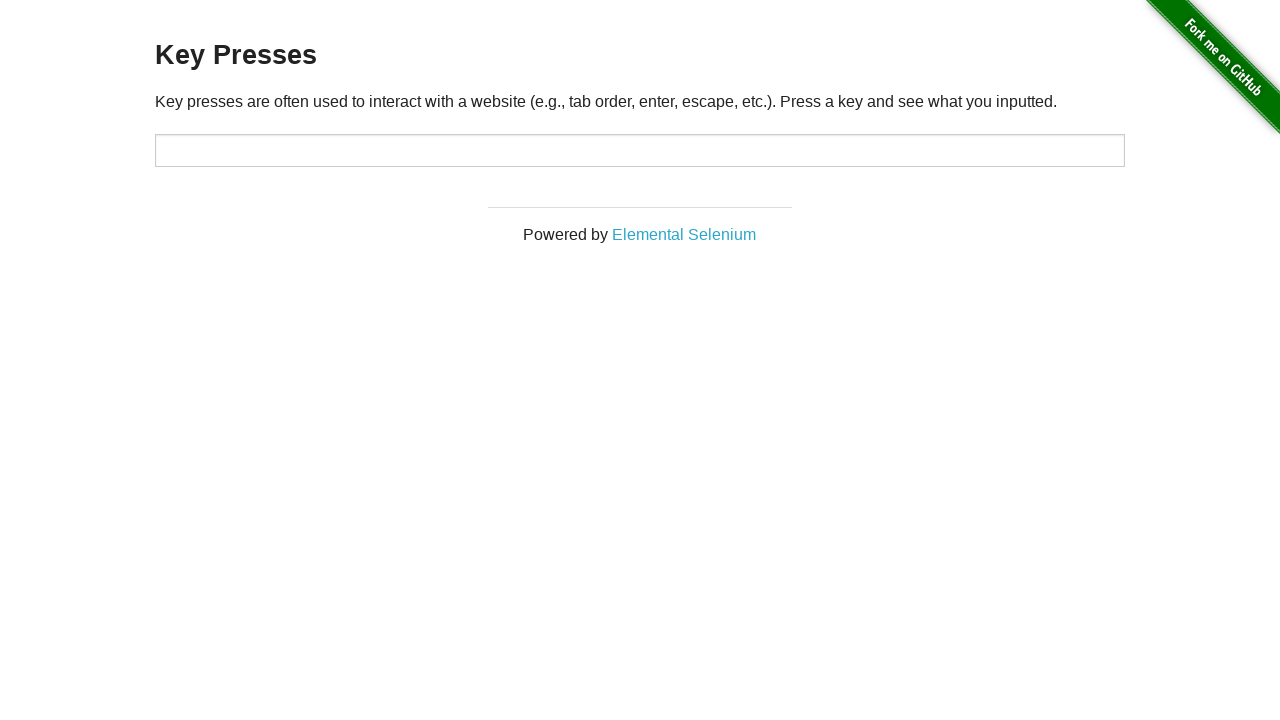

Entered text 'A' in the target field on #target
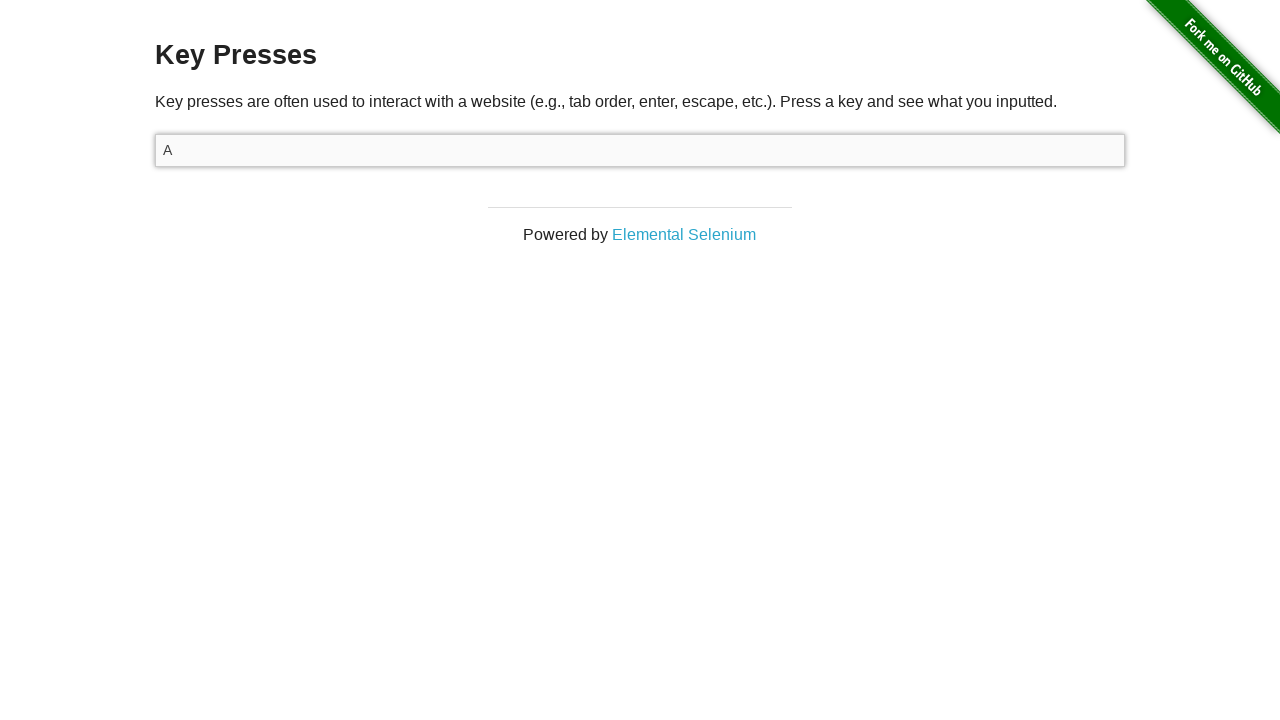

Pressed Backspace key to delete the entered text on #target
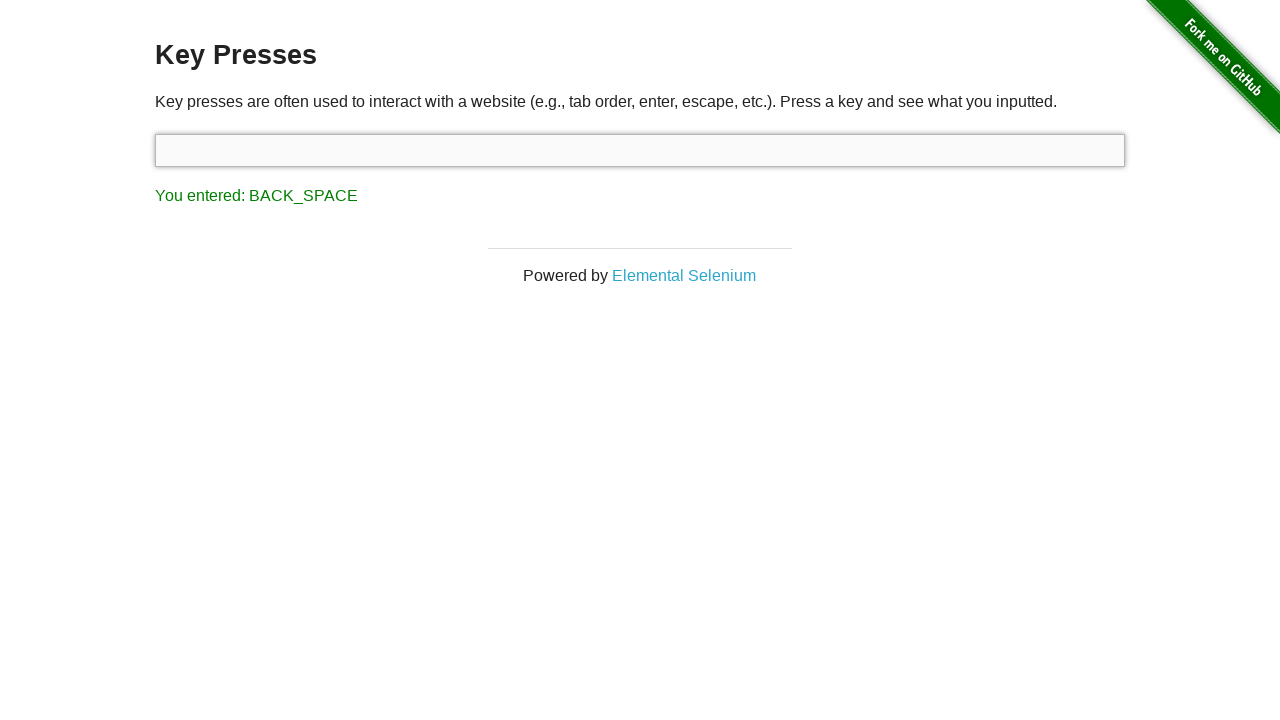

Result text element appeared and loaded
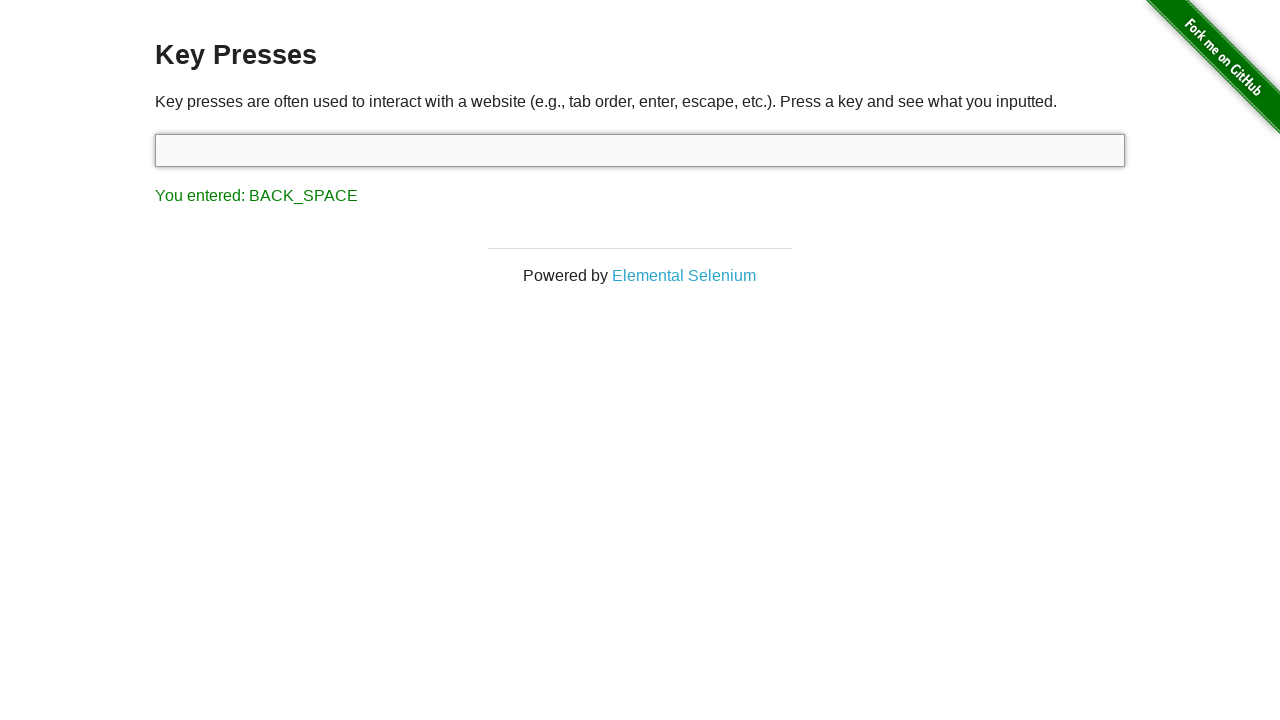

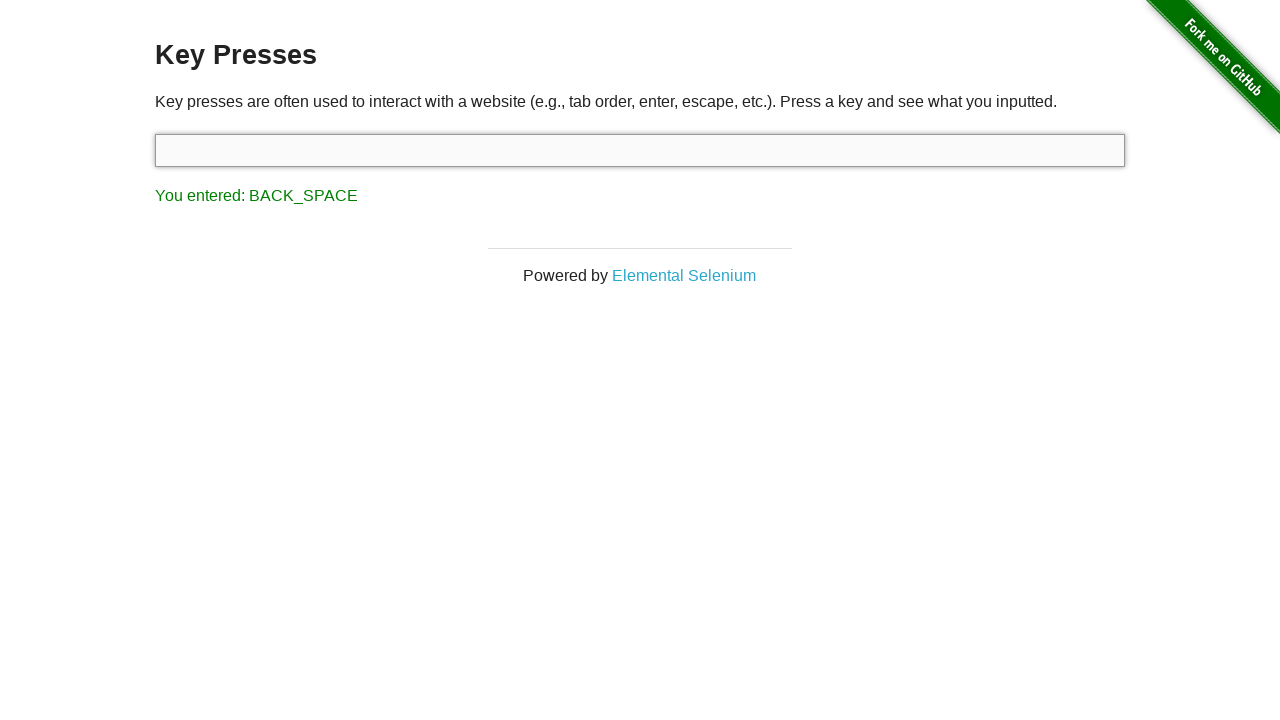